Navigates to WebdriverIO homepage and verifies the URL

Starting URL: https://webdriver.io

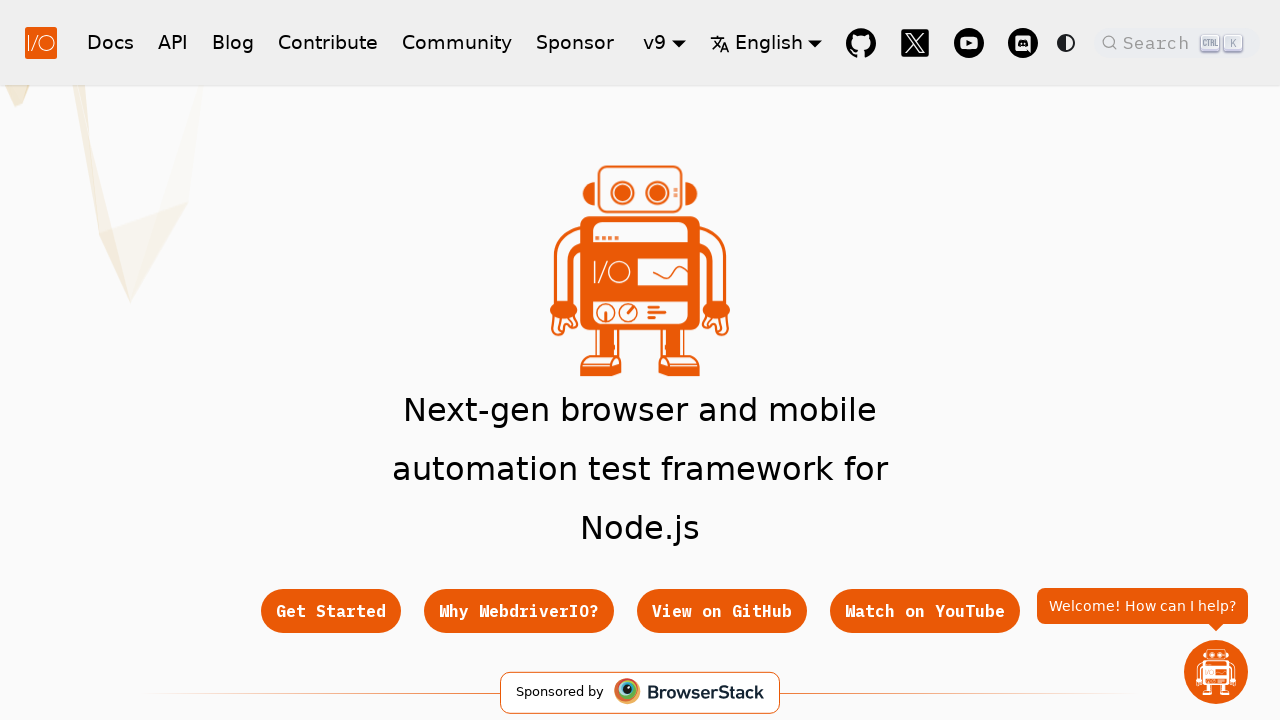

Navigated to WebdriverIO homepage at https://webdriver.io
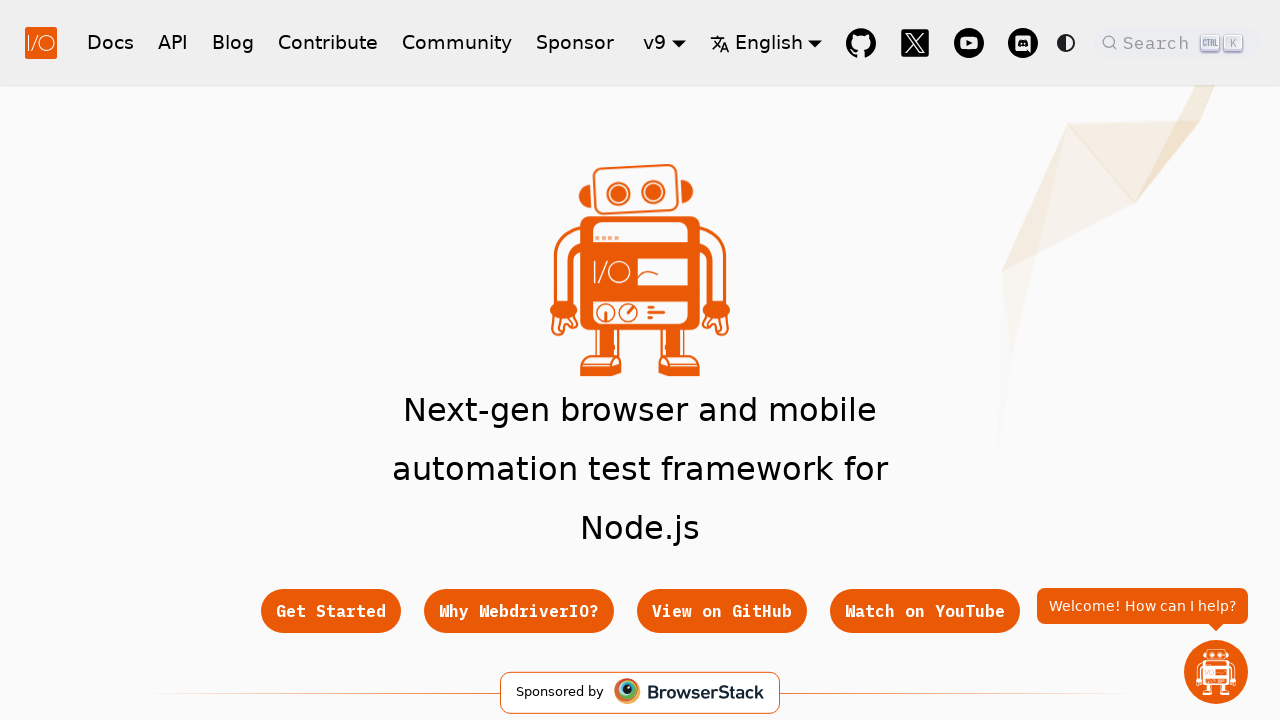

Verified that 'webdriver.io' is present in the current URL
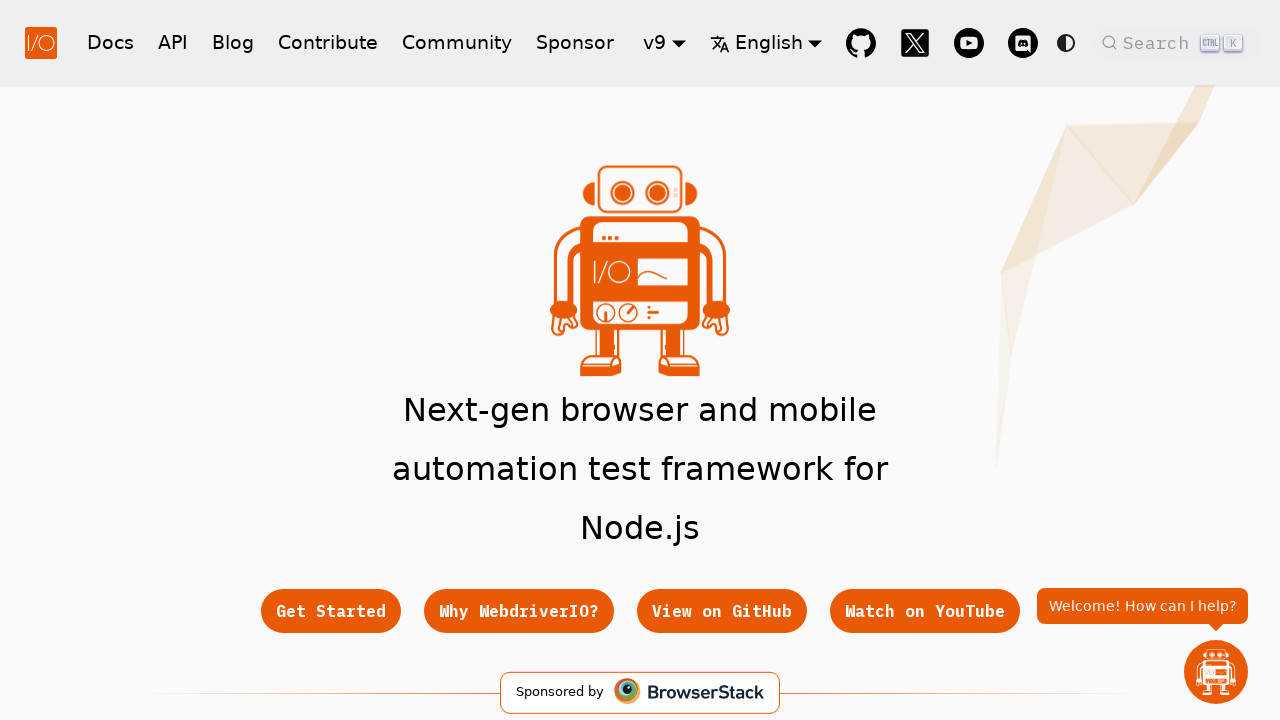

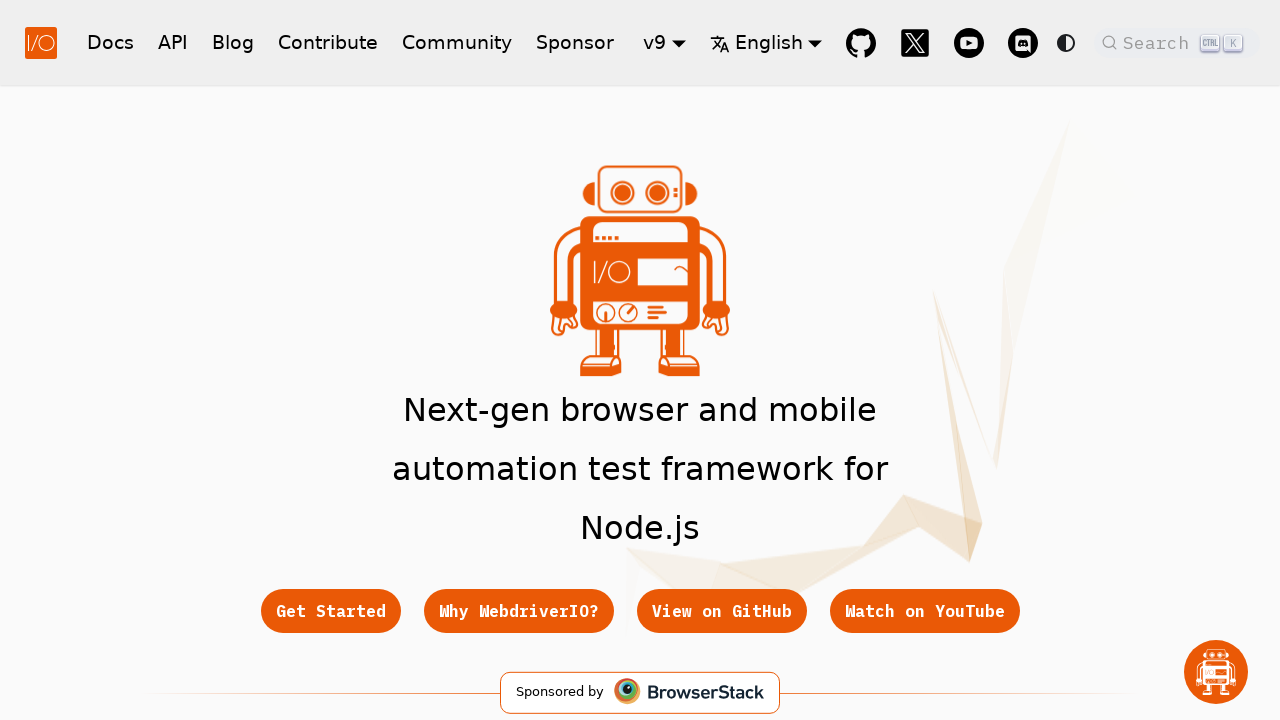